Tests navigation by visiting the homepage and clicking on the "About Us" link to navigate to the about page

Starting URL: https://v1.training-support.net/

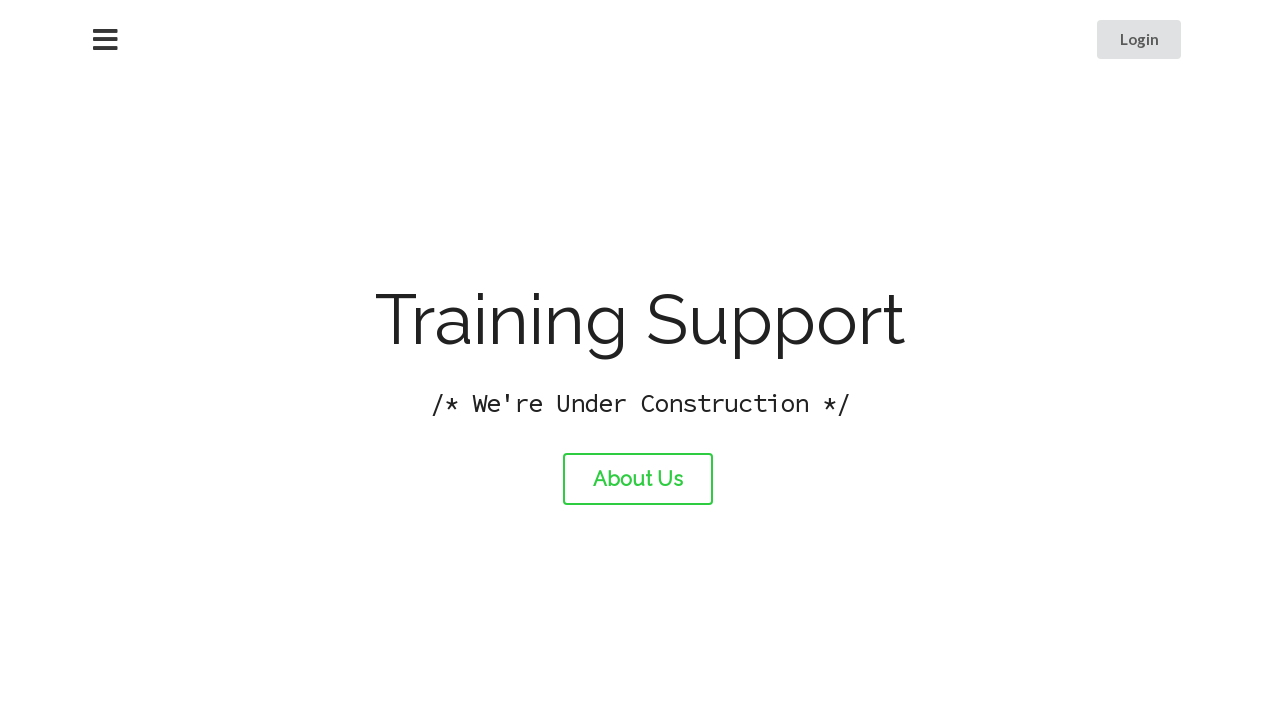

Clicked on the 'About Us' link at (638, 479) on #about-link
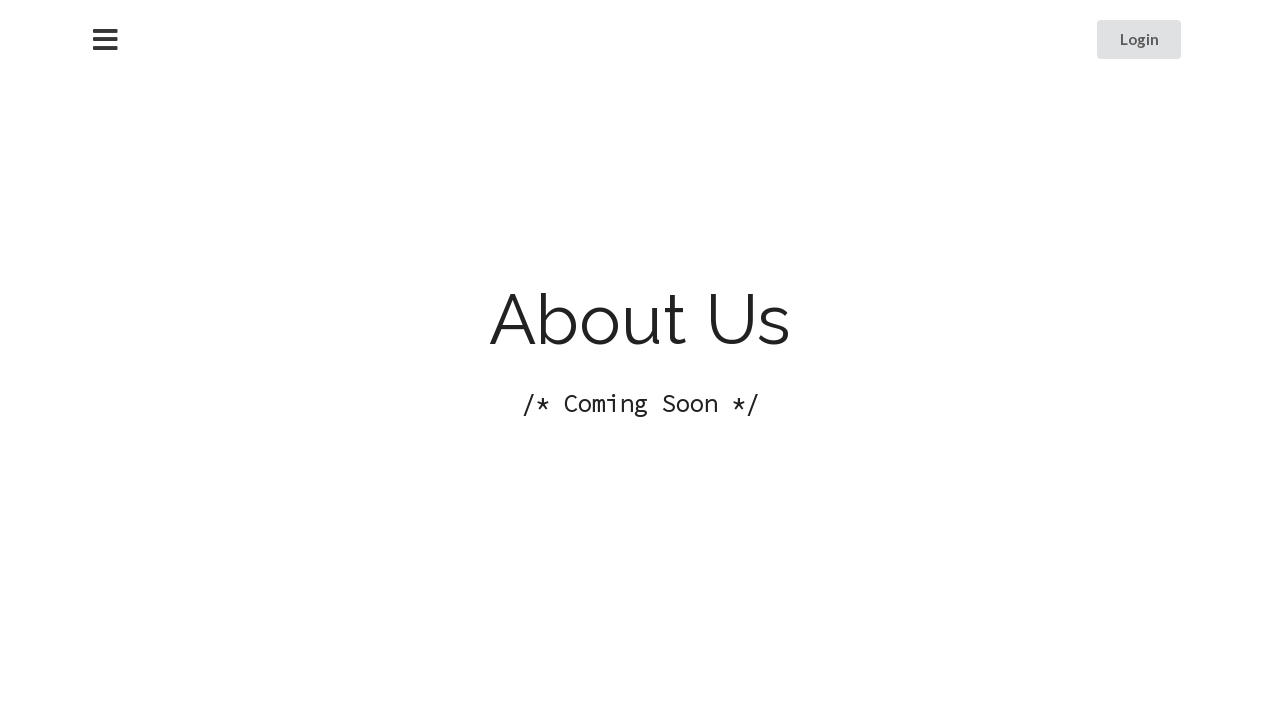

About Us page loaded successfully
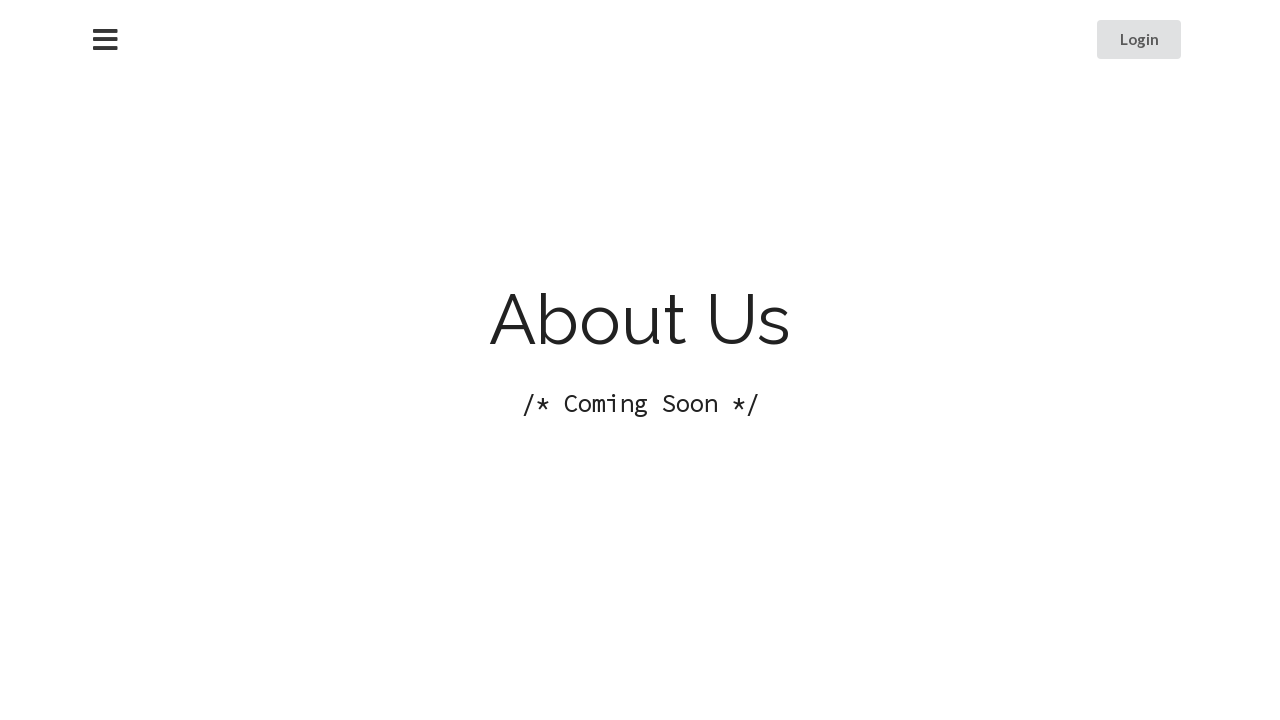

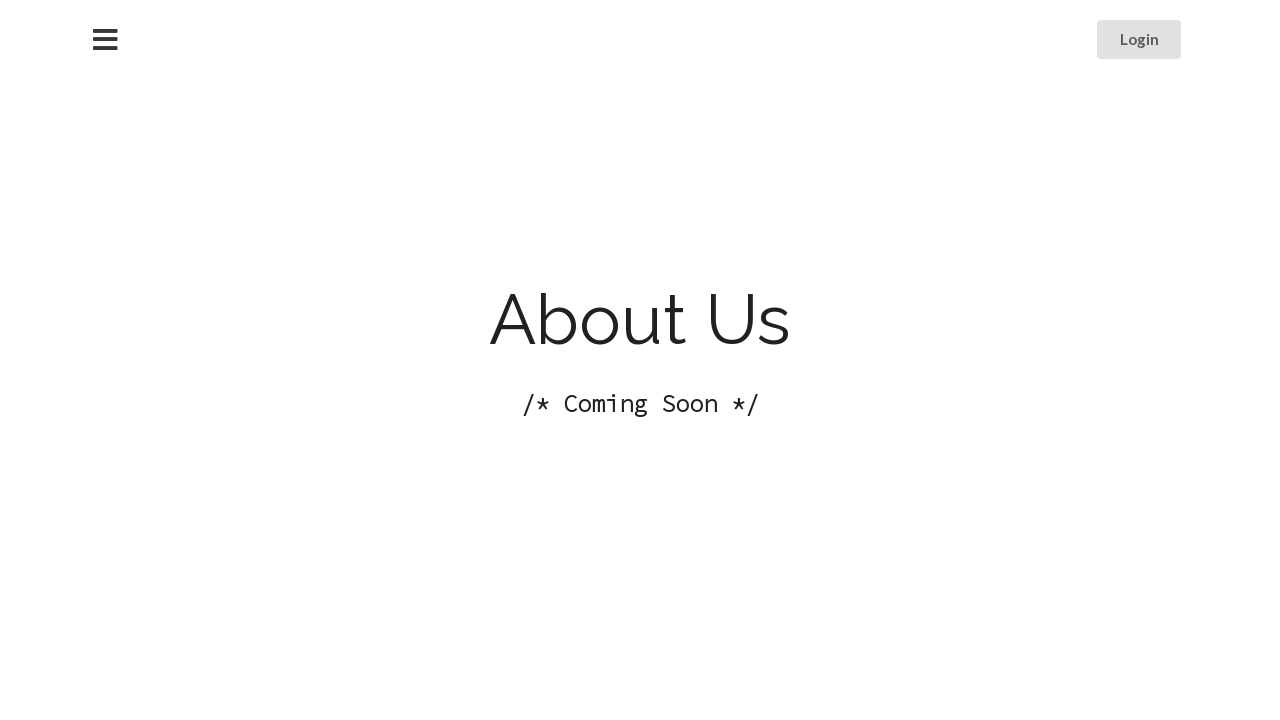